Tests Python.org search functionality by searching for "pycon" and verifying results are returned

Starting URL: http://www.python.org

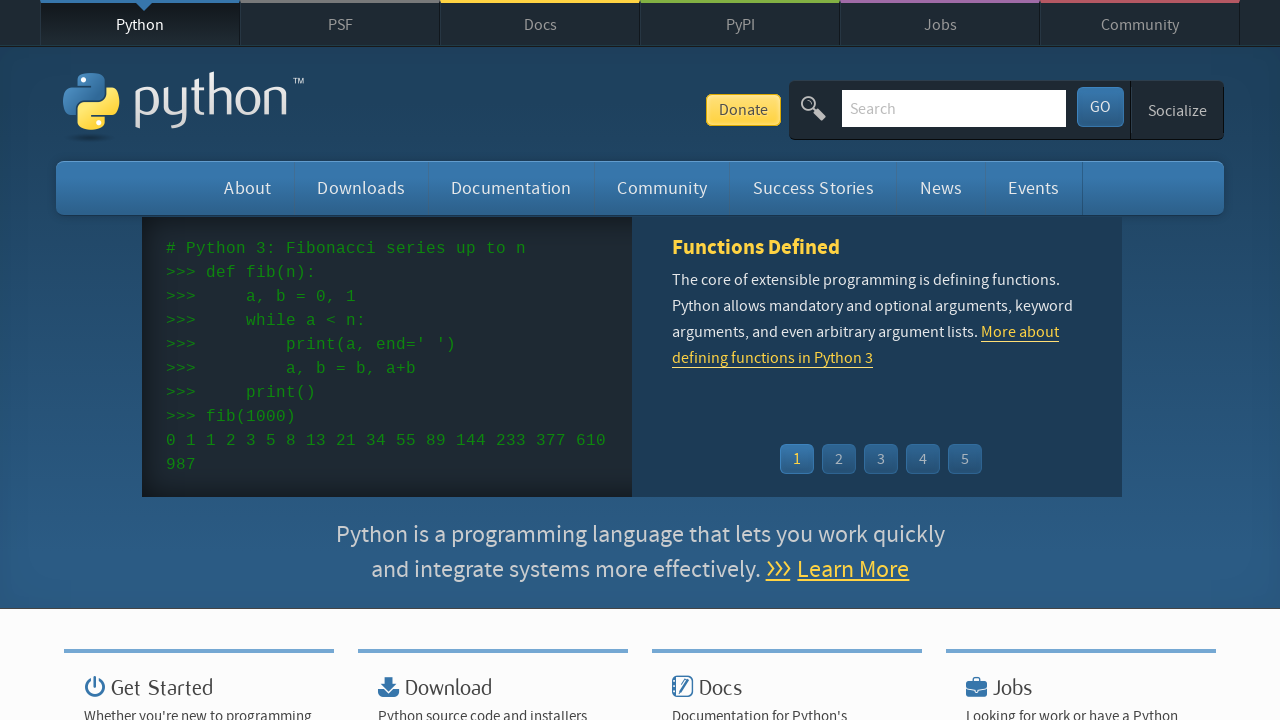

Verified 'Python' is in page title
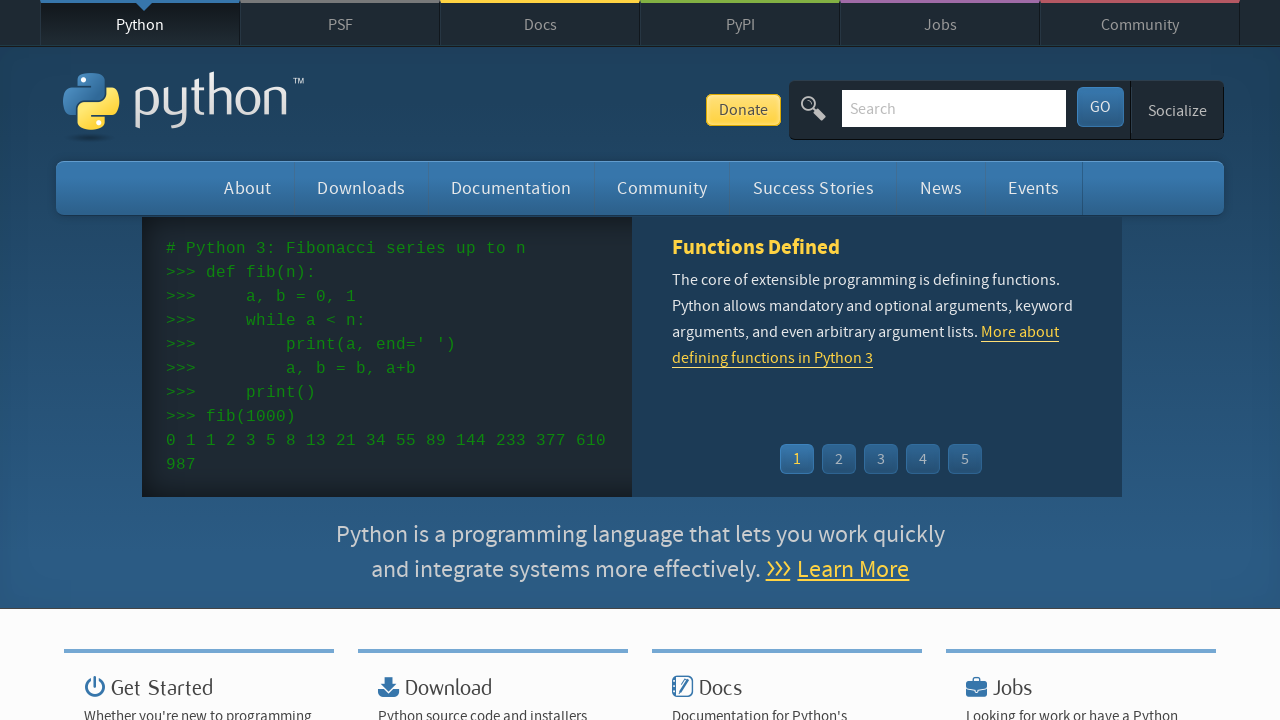

Cleared search input field on input[name='q']
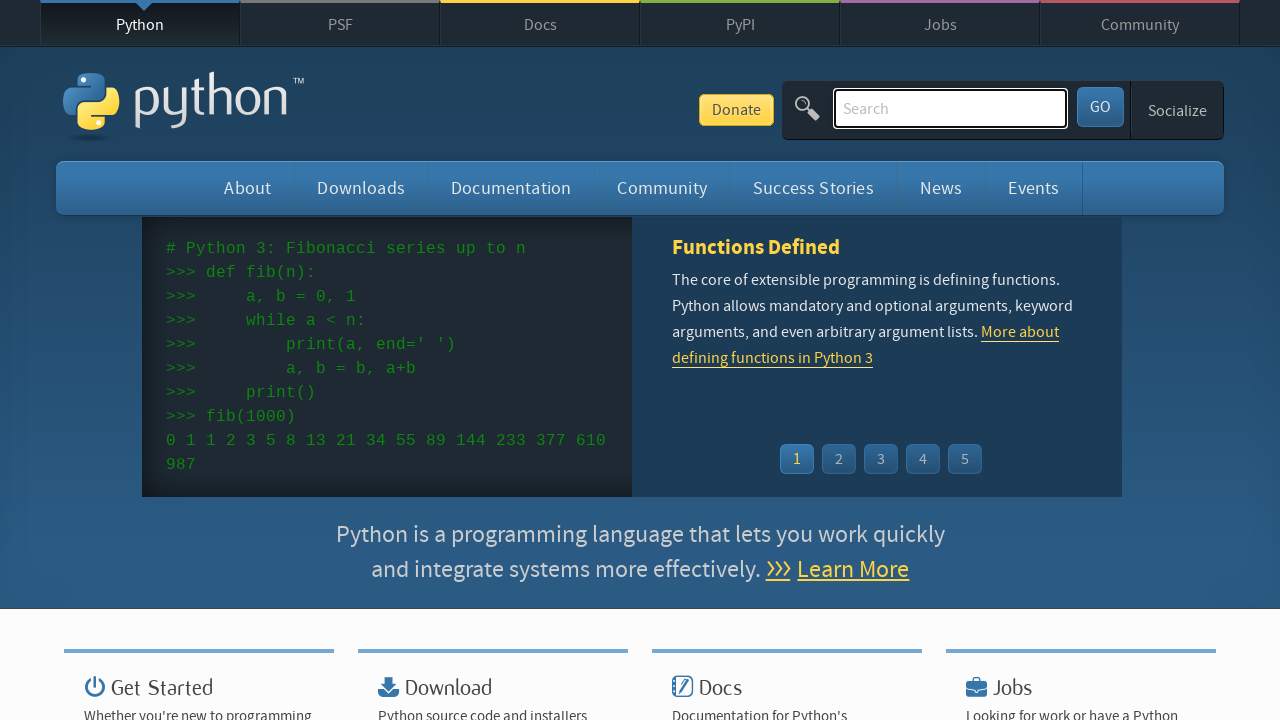

Filled search field with 'pycon' on input[name='q']
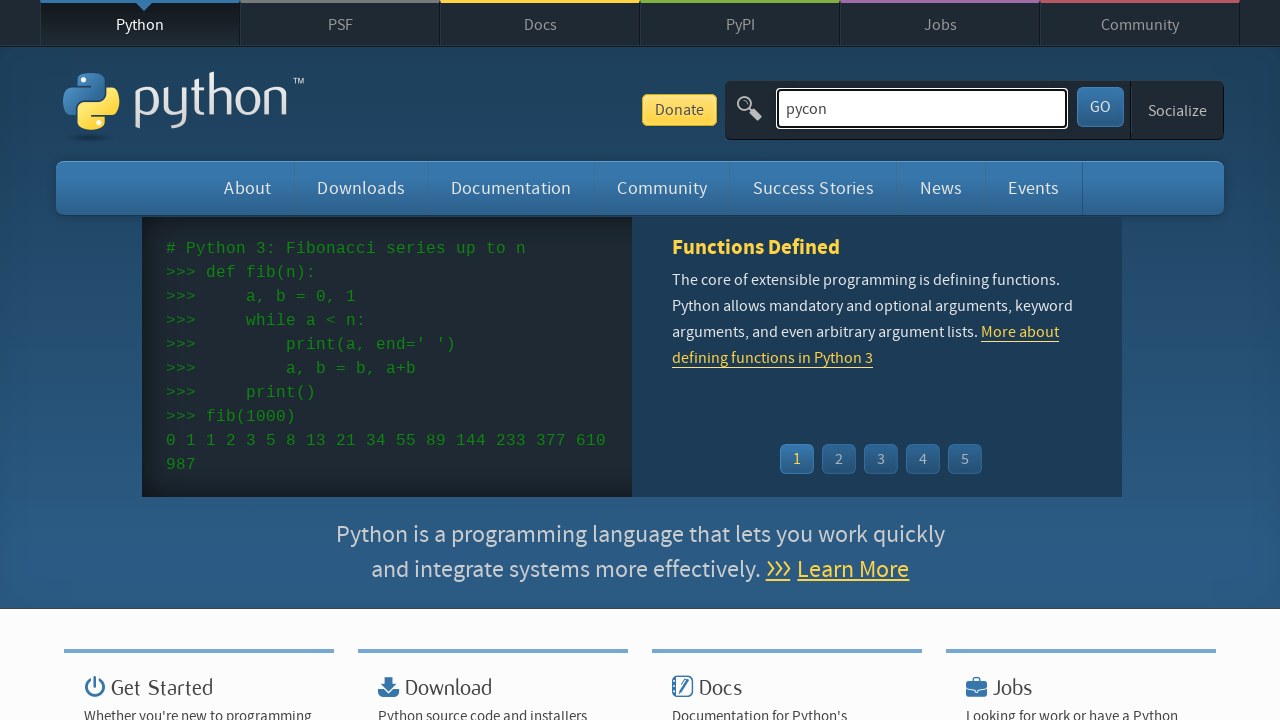

Pressed Enter to submit search on input[name='q']
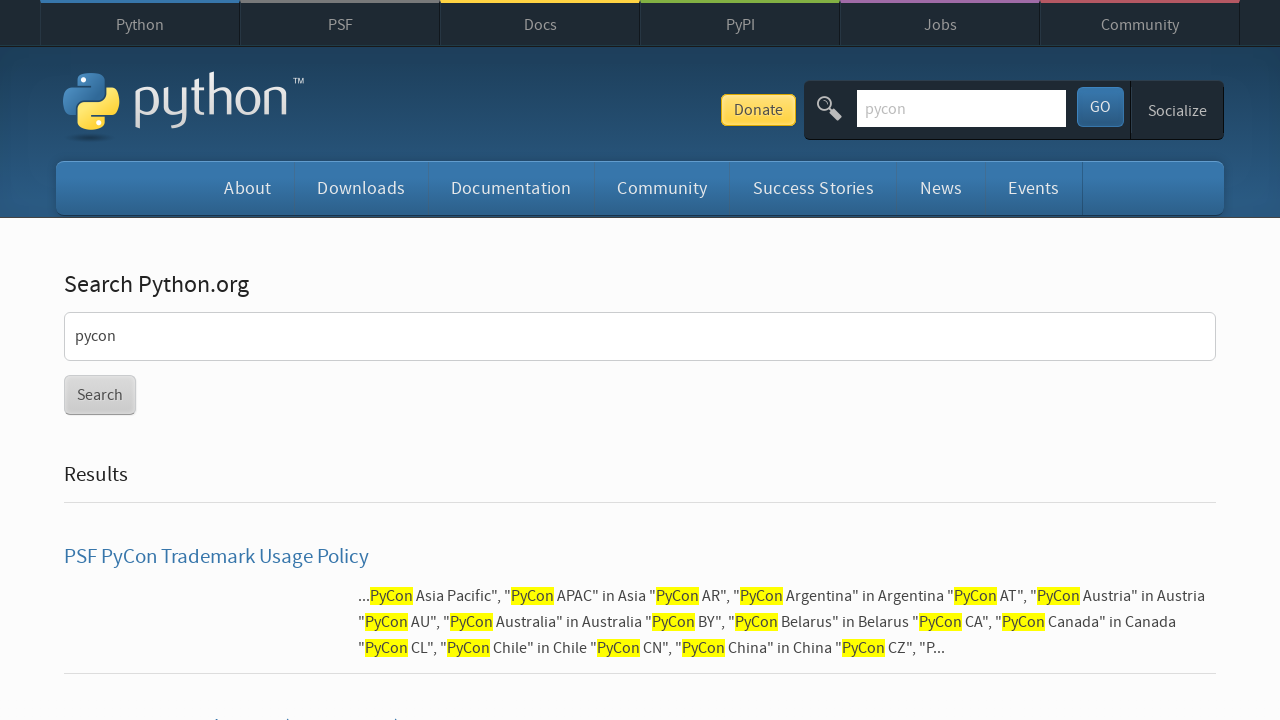

Waited for network idle state after search submission
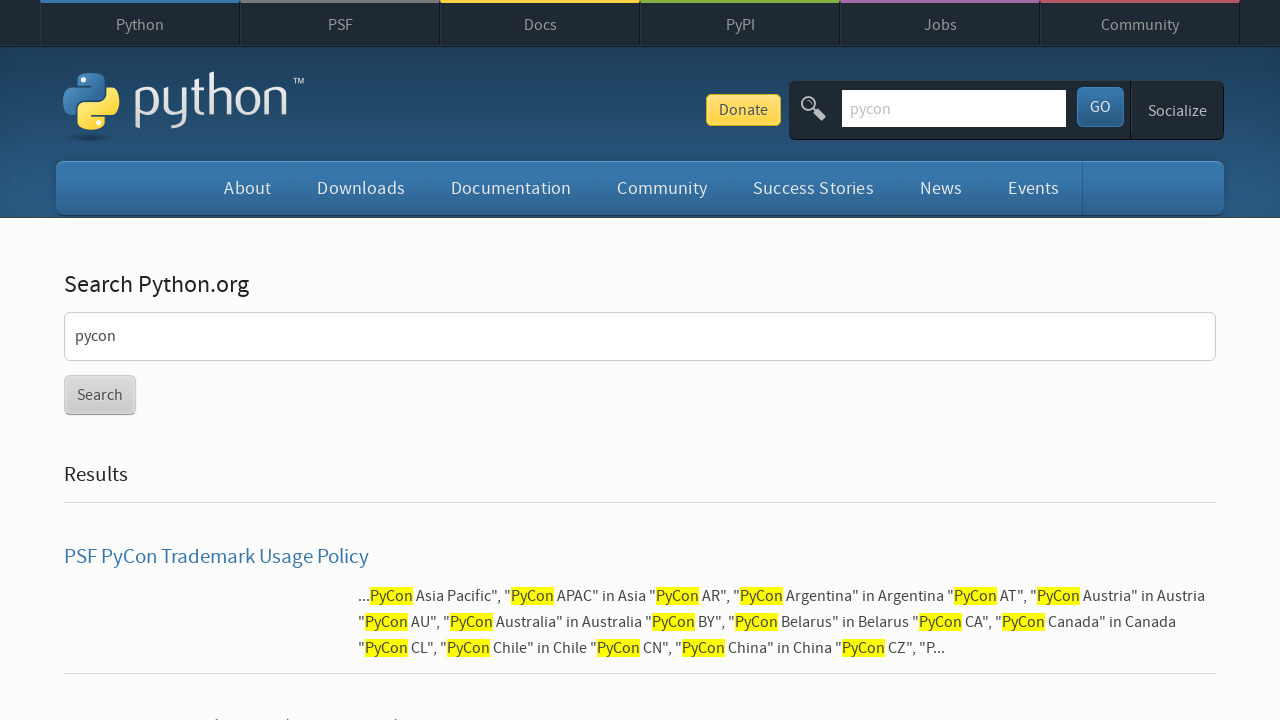

Verified search results were found (no 'No results found' message)
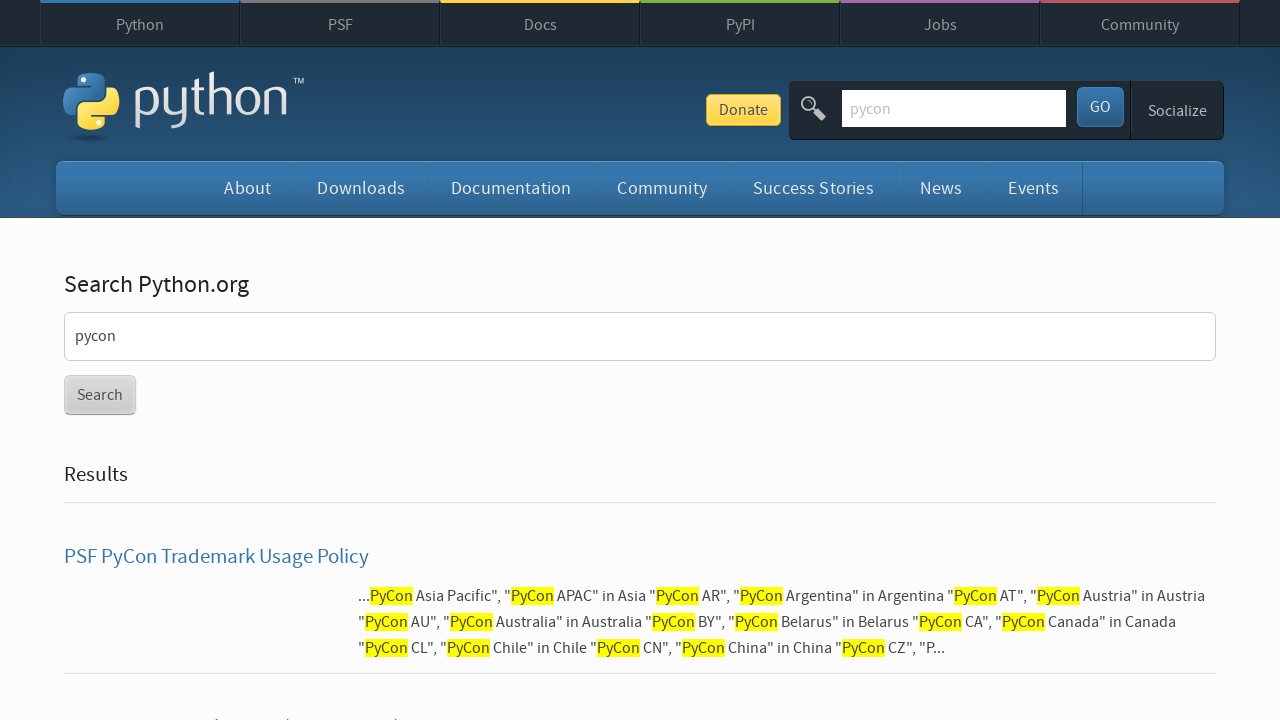

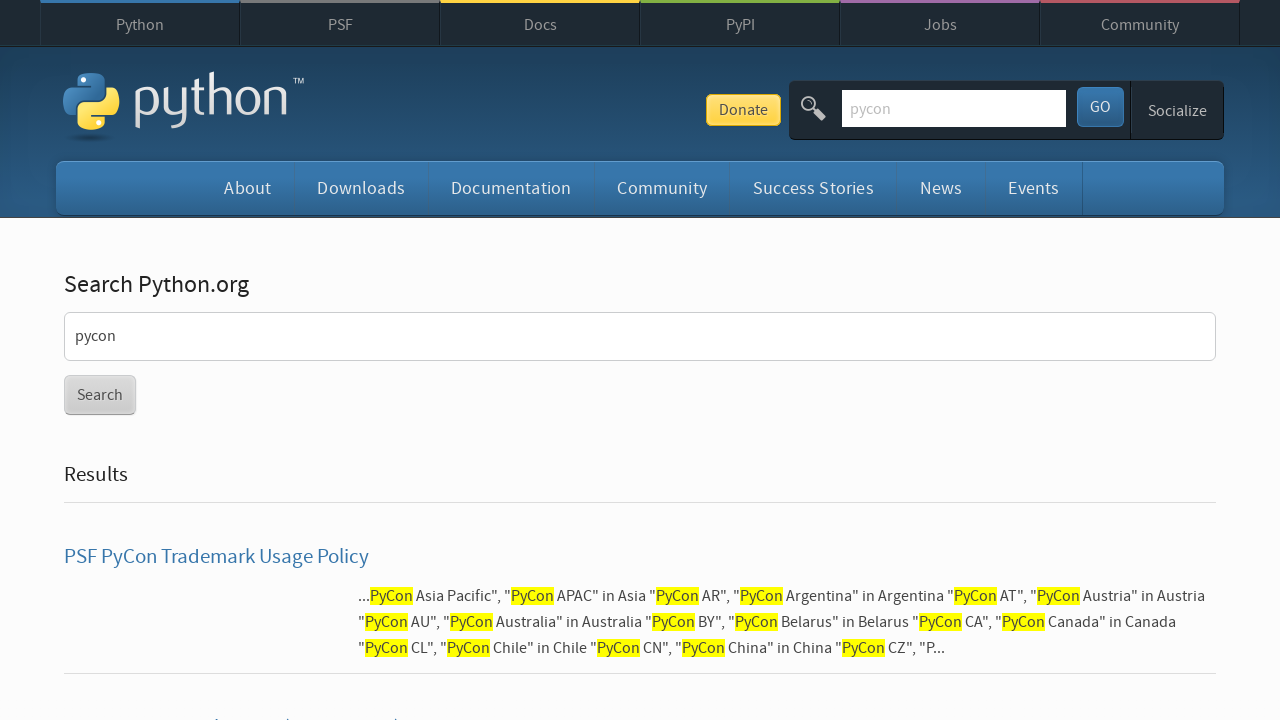